Tests checkbox selection by clicking checkboxes 3 and 4 and verifying their states

Starting URL: http://antoniotrindade.com.br/treinoautomacao/elementsweb.html

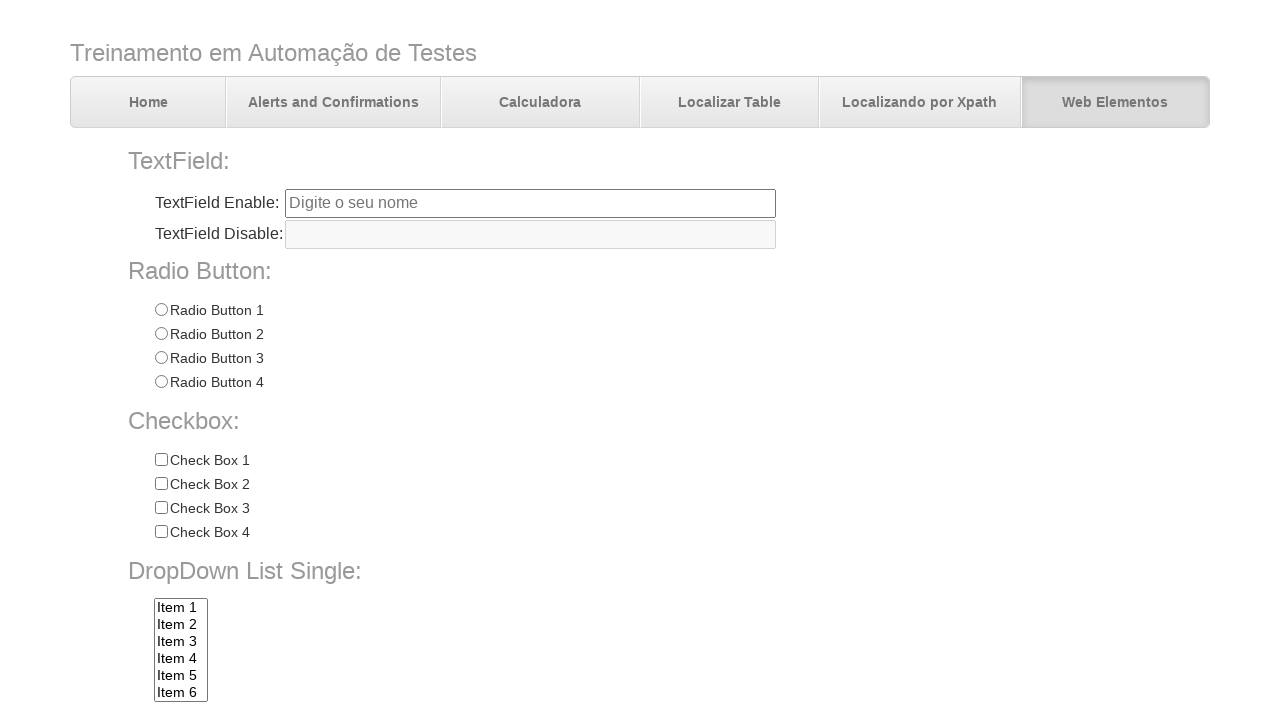

Navigated to checkbox test page
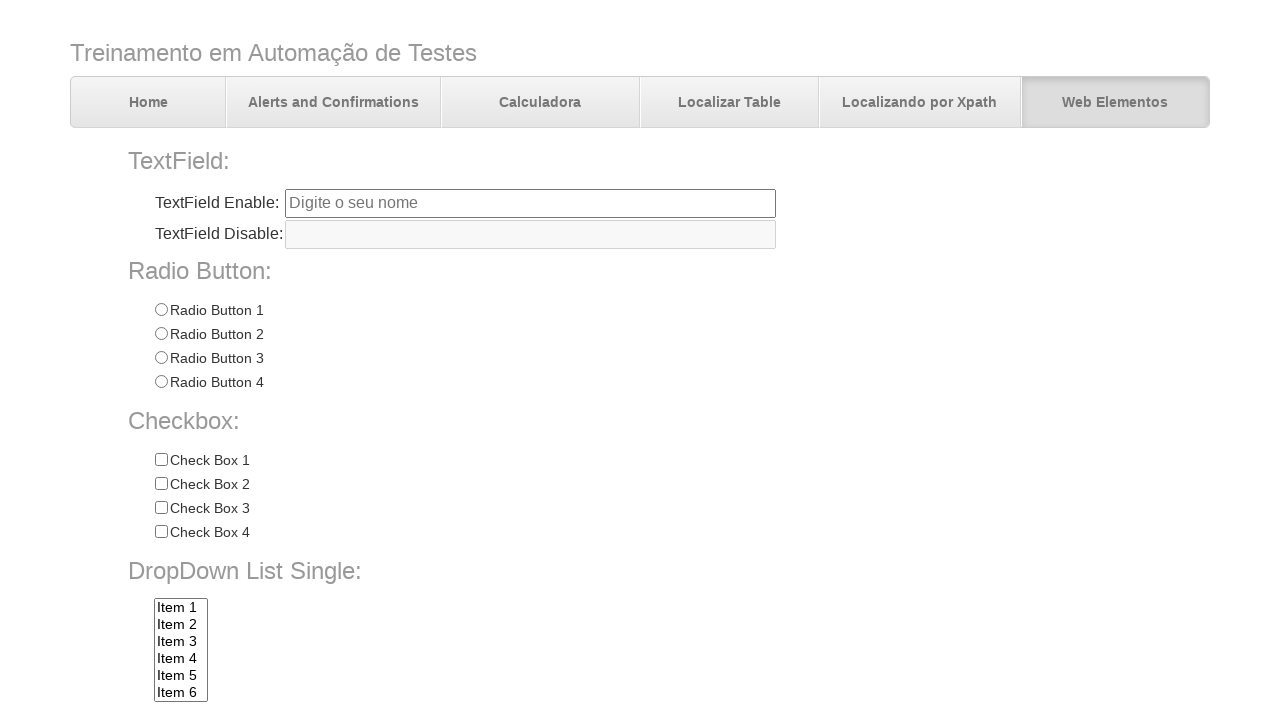

Located all checkboxes with name 'chkbox'
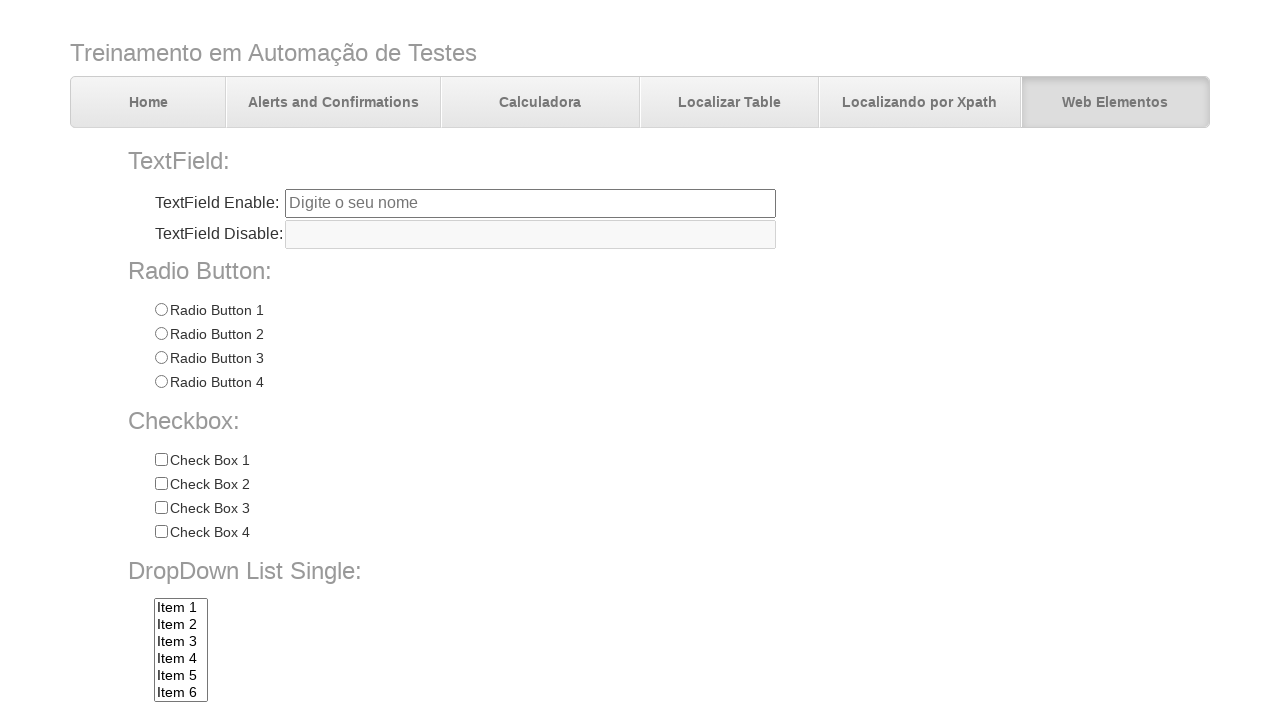

Clicked checkbox 3 (index 2) at (161, 508) on input[name='chkbox'] >> nth=2
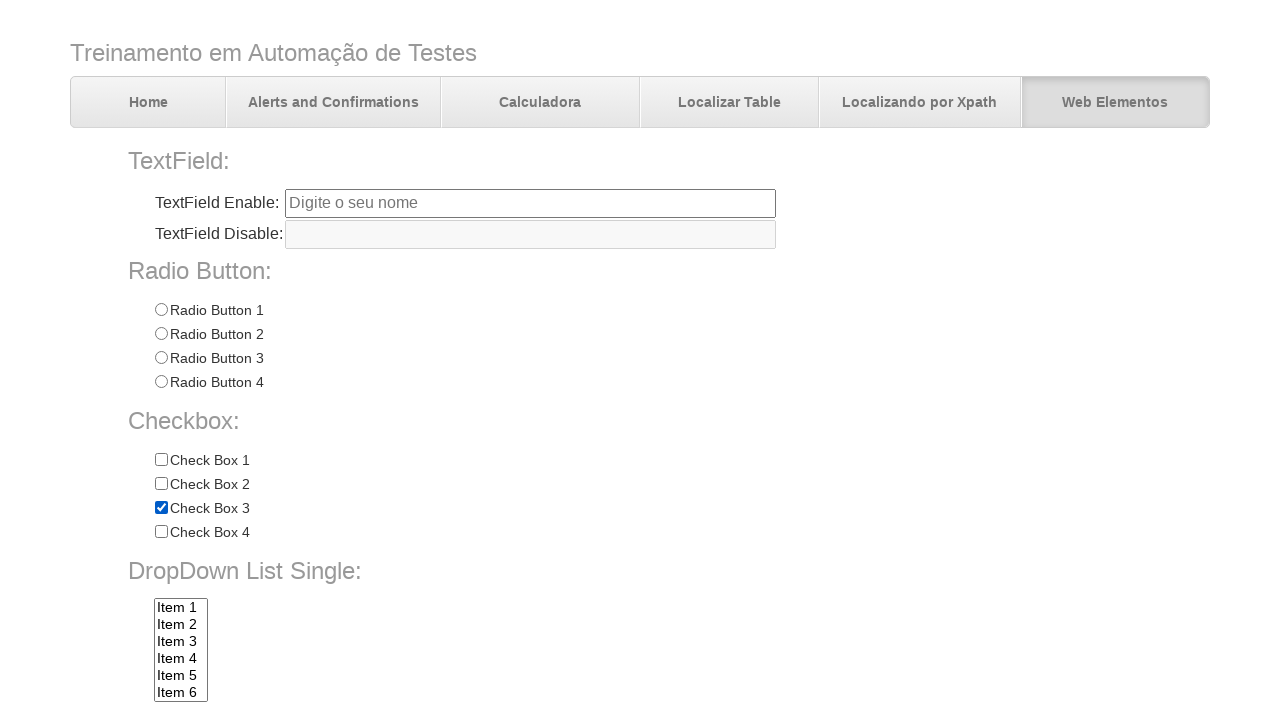

Clicked checkbox 4 (index 3) at (161, 532) on input[name='chkbox'] >> nth=3
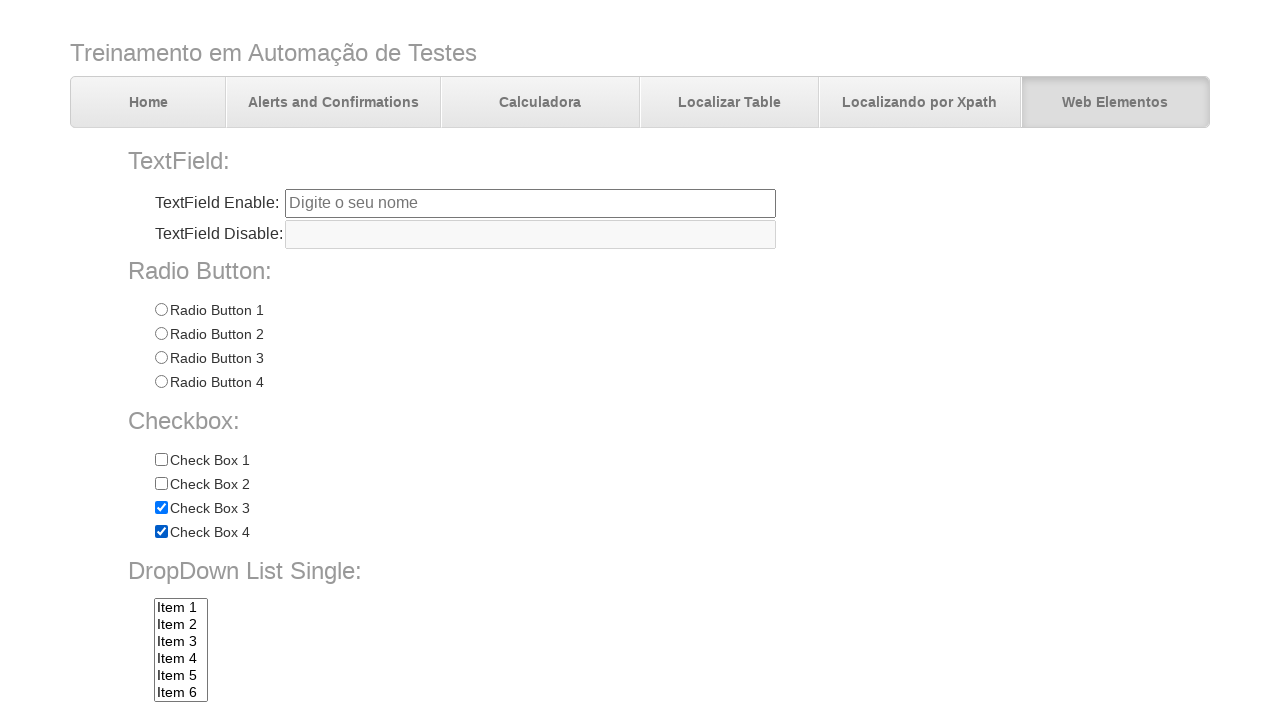

Verified checkbox 1 (index 0) is unchecked
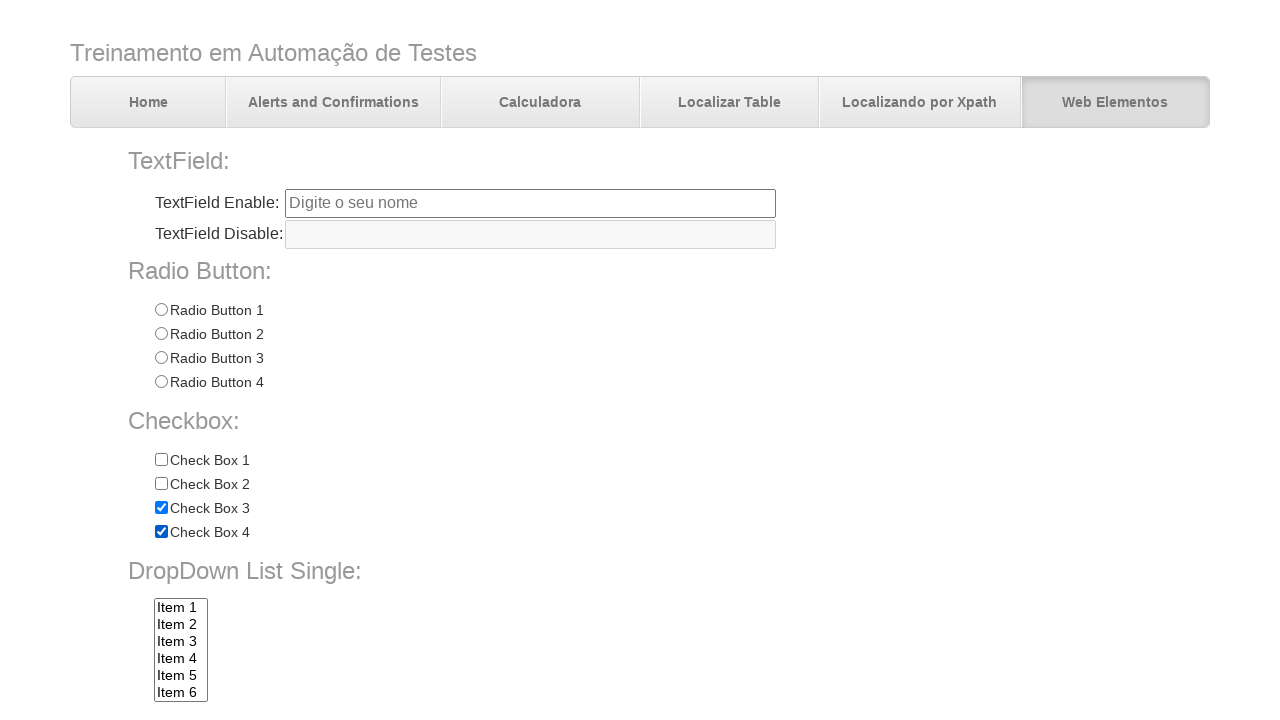

Verified checkbox 2 (index 1) is unchecked
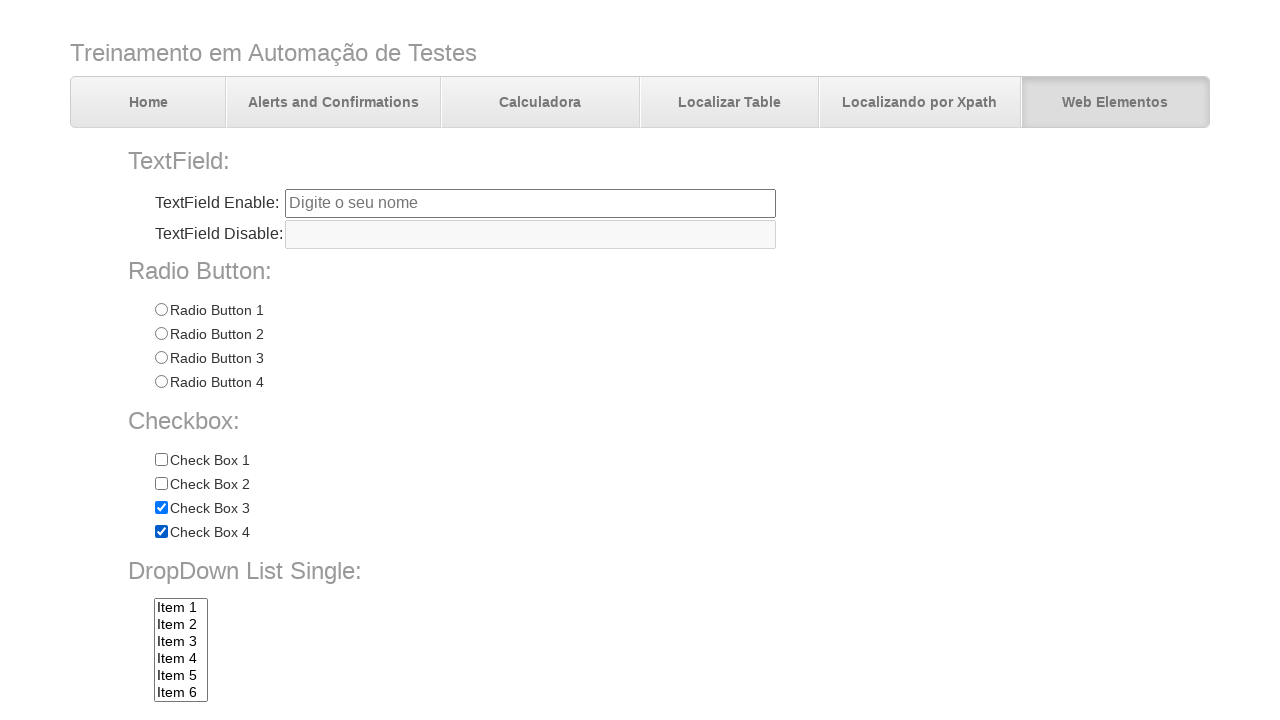

Verified checkbox 3 (index 2) is checked
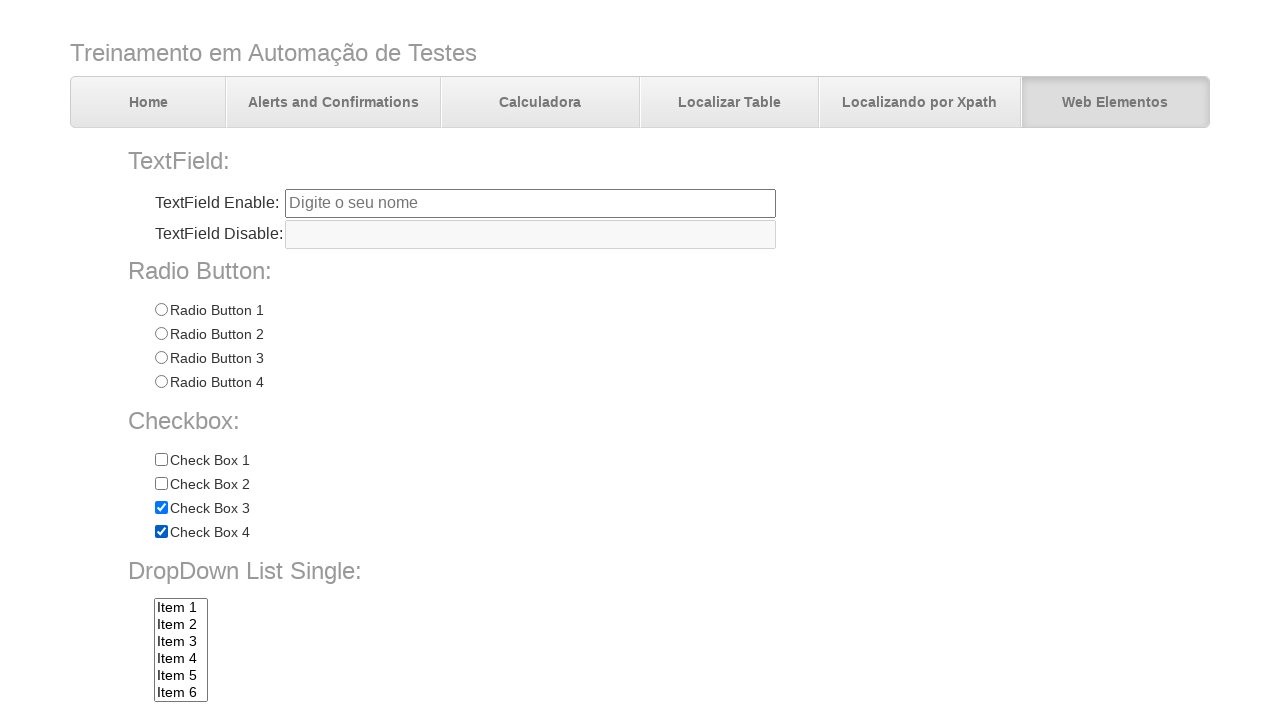

Verified checkbox 4 (index 3) is checked
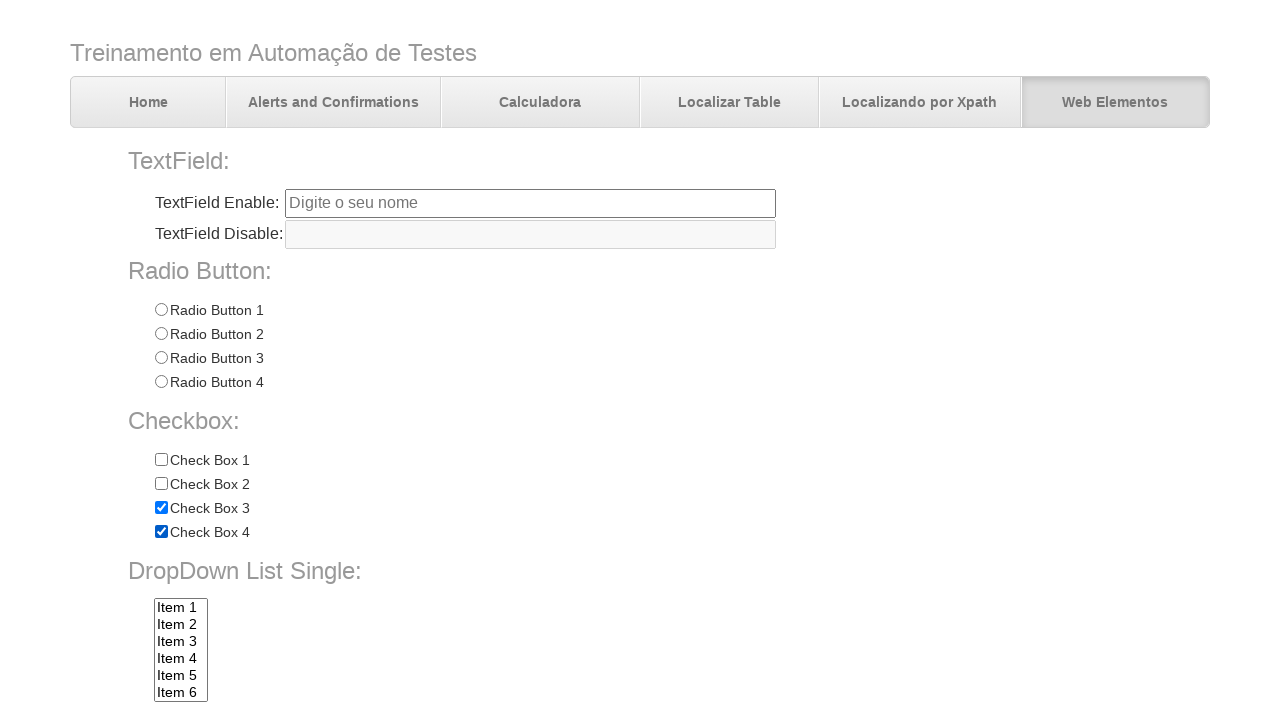

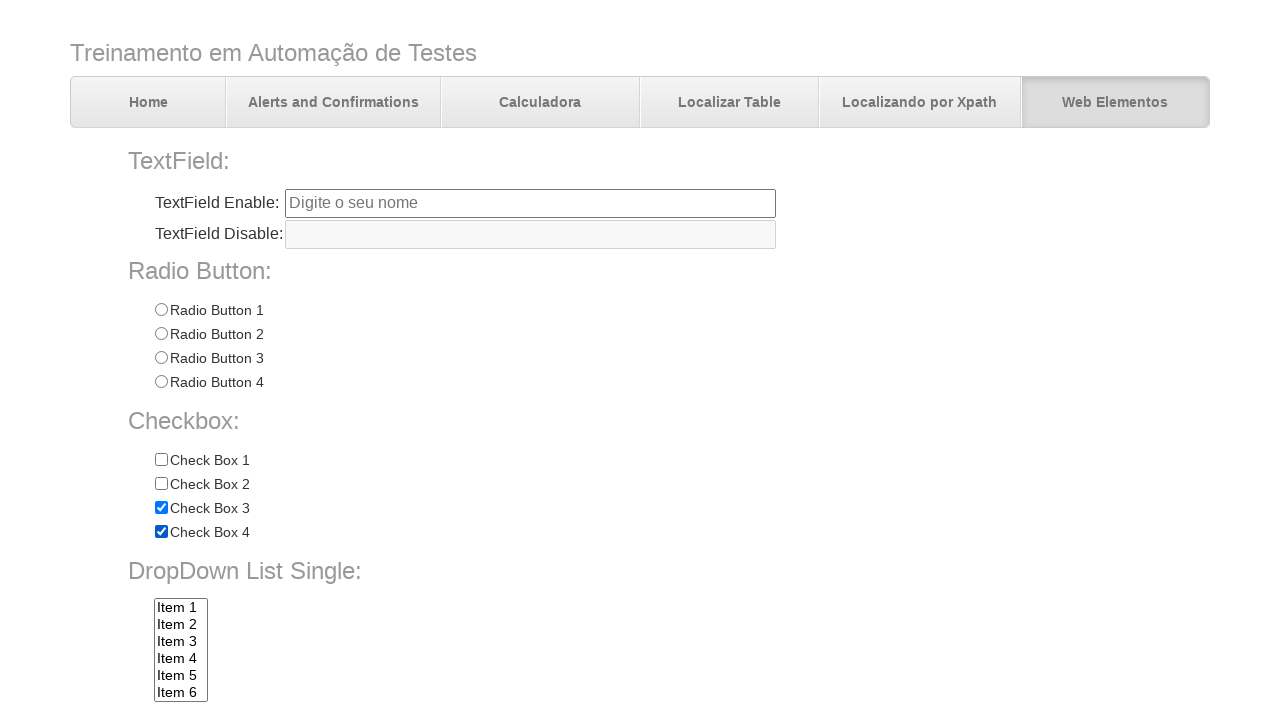